Tests dynamic form controls by clicking enable button and entering text in the input field

Starting URL: https://the-internet.herokuapp.com/dynamic_controls

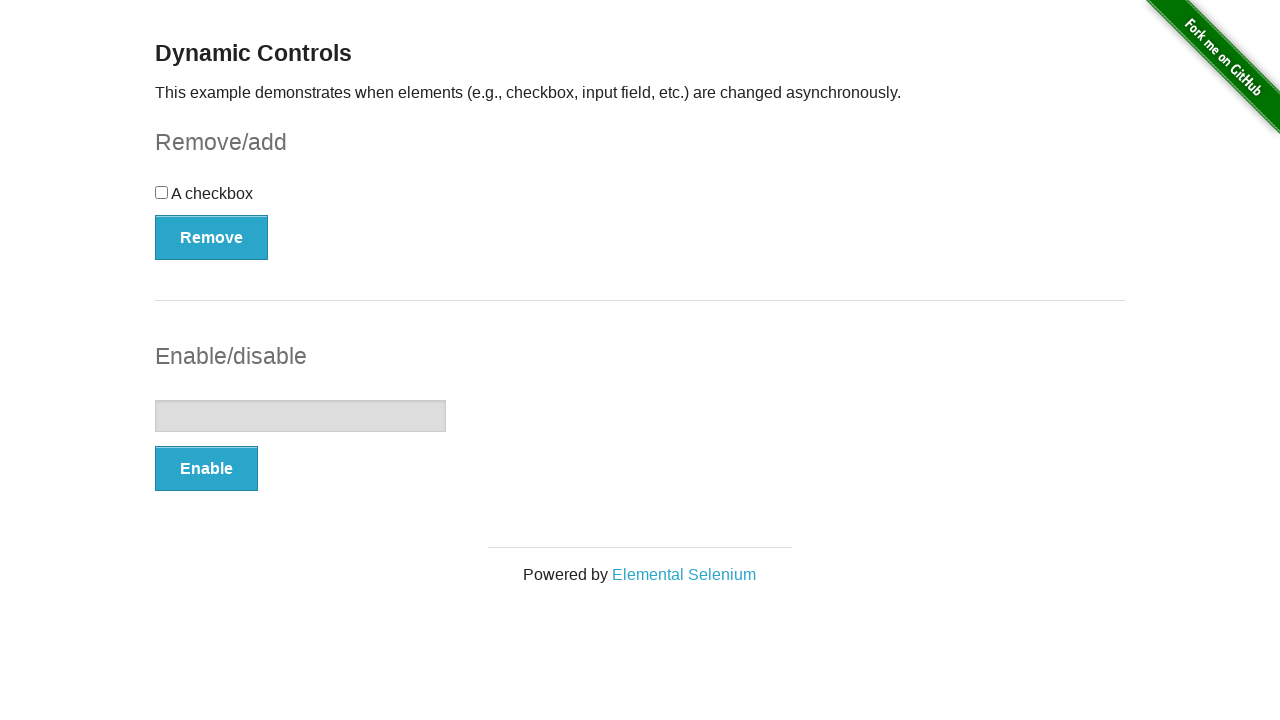

Clicked enable button to activate input field at (206, 469) on #input-example button
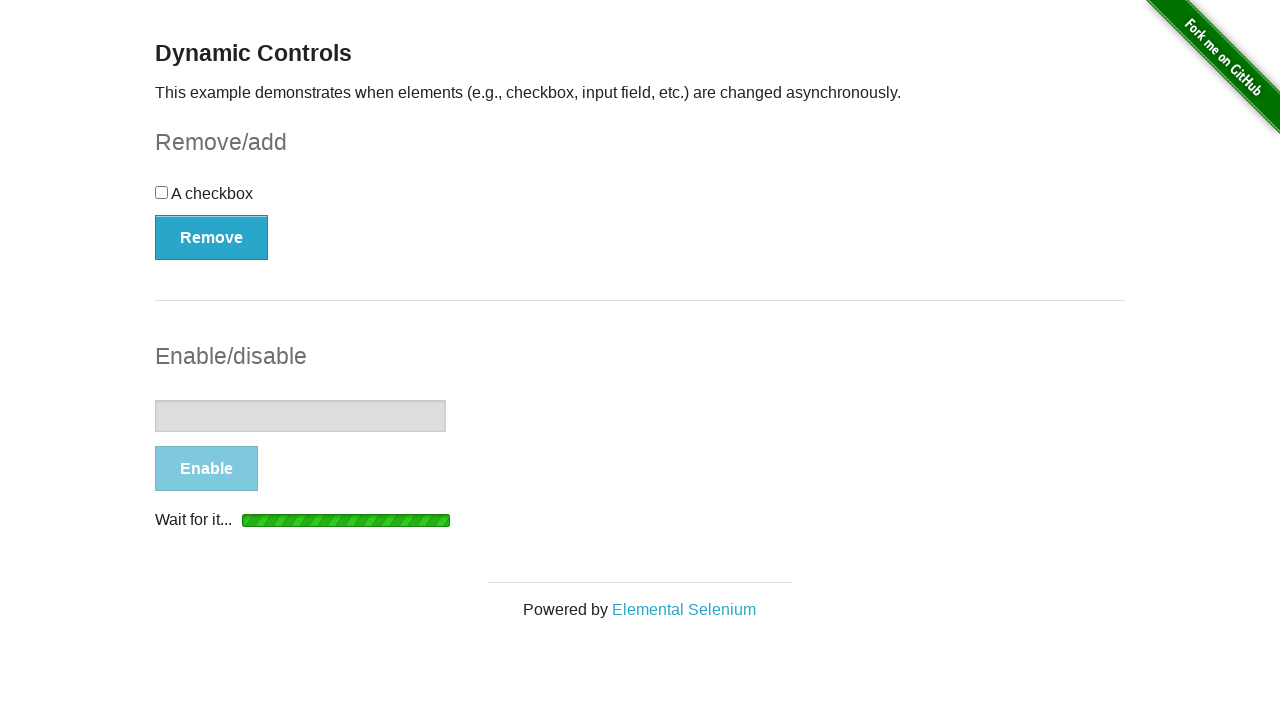

Input field became enabled
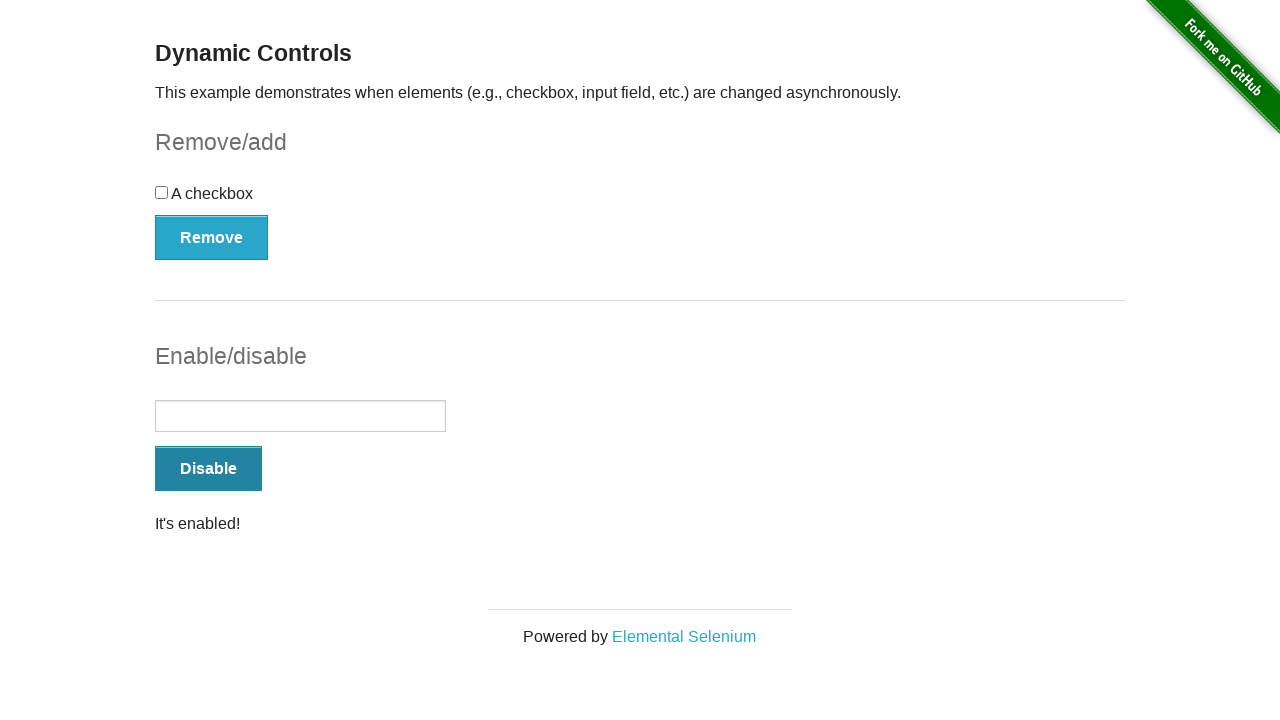

Filled enabled input field with 'hello from webdriverIO' on #input-example input
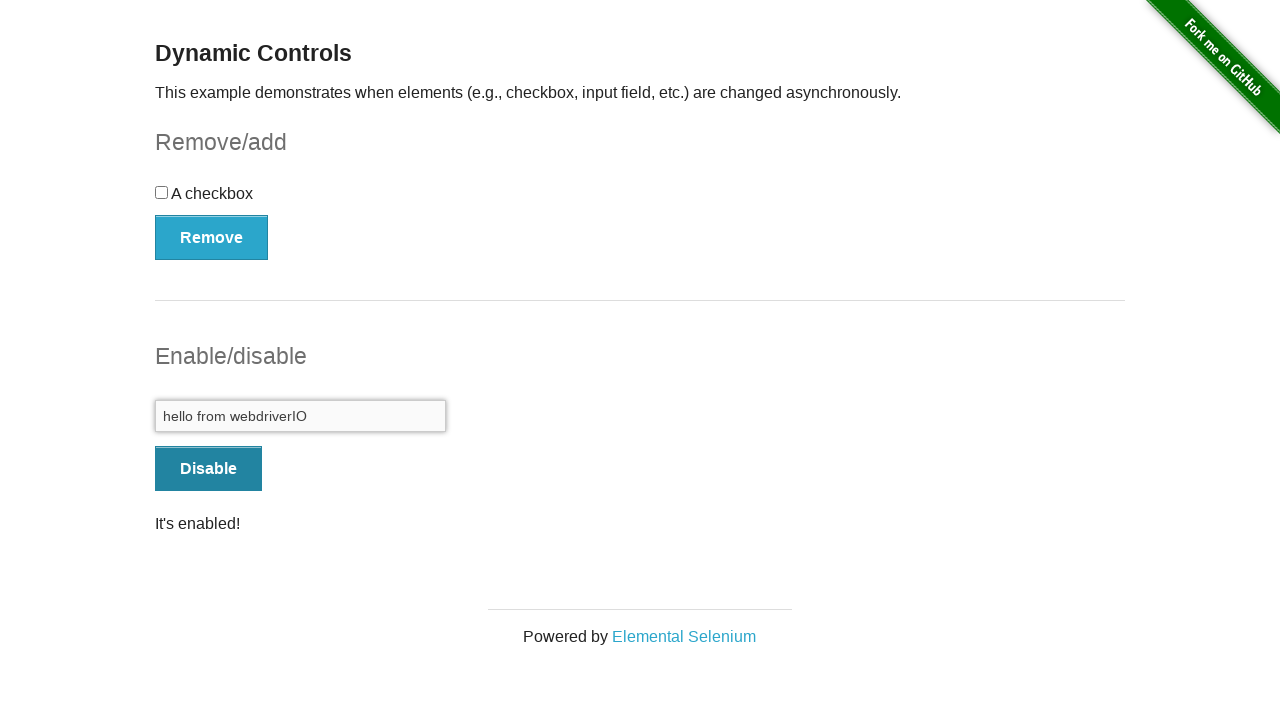

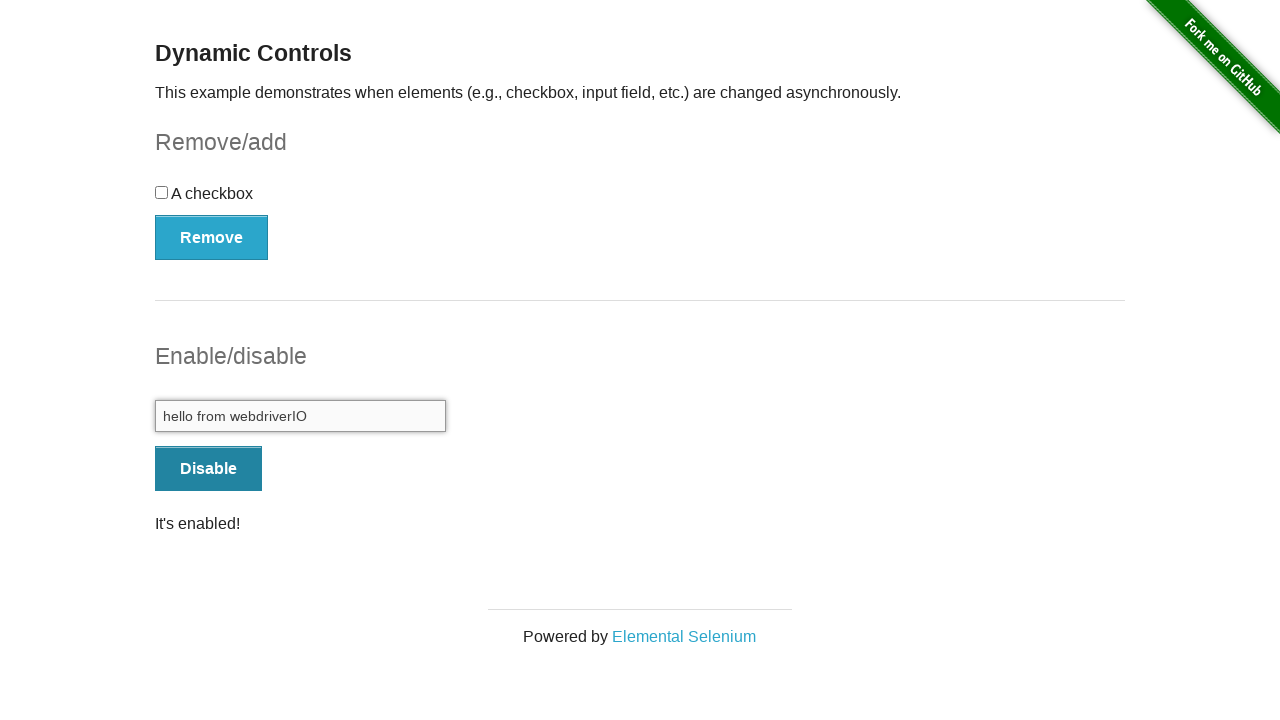